Tests double-click functionality by double-clicking a button and verifying a confirmation message appears

Starting URL: https://demoqa.com/buttons

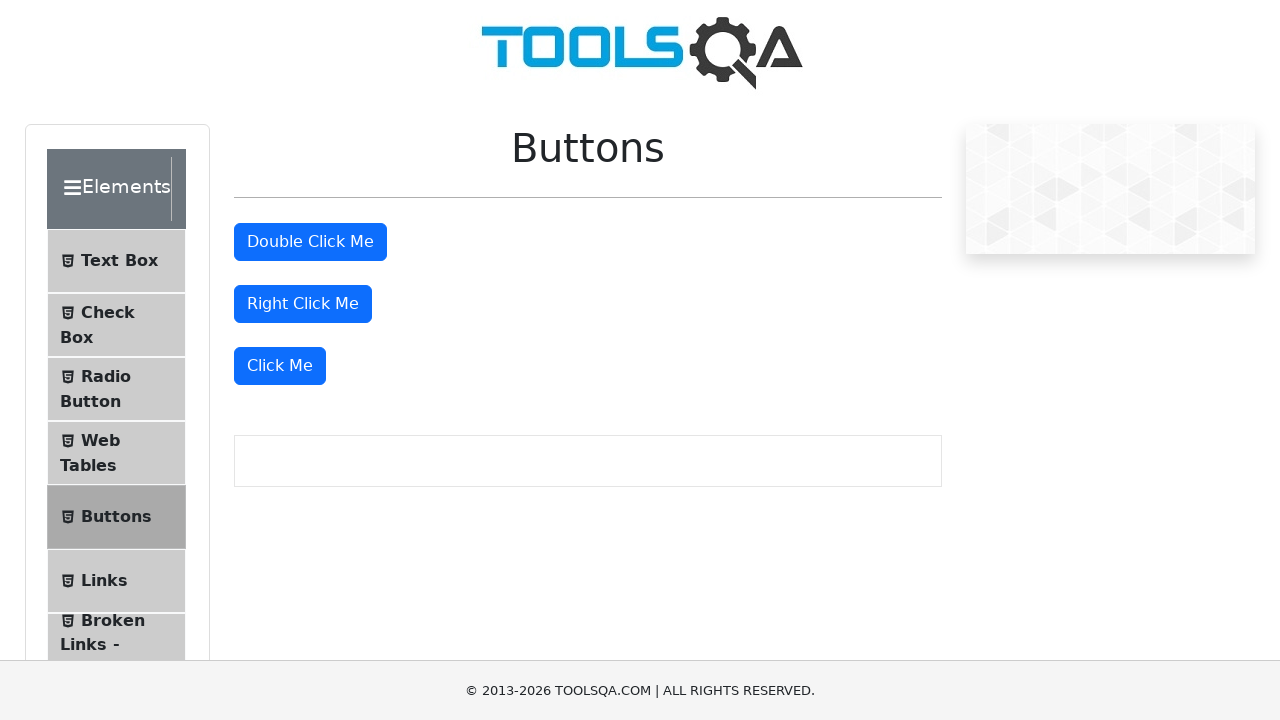

Double-clicked the double click button at (310, 242) on #doubleClickBtn
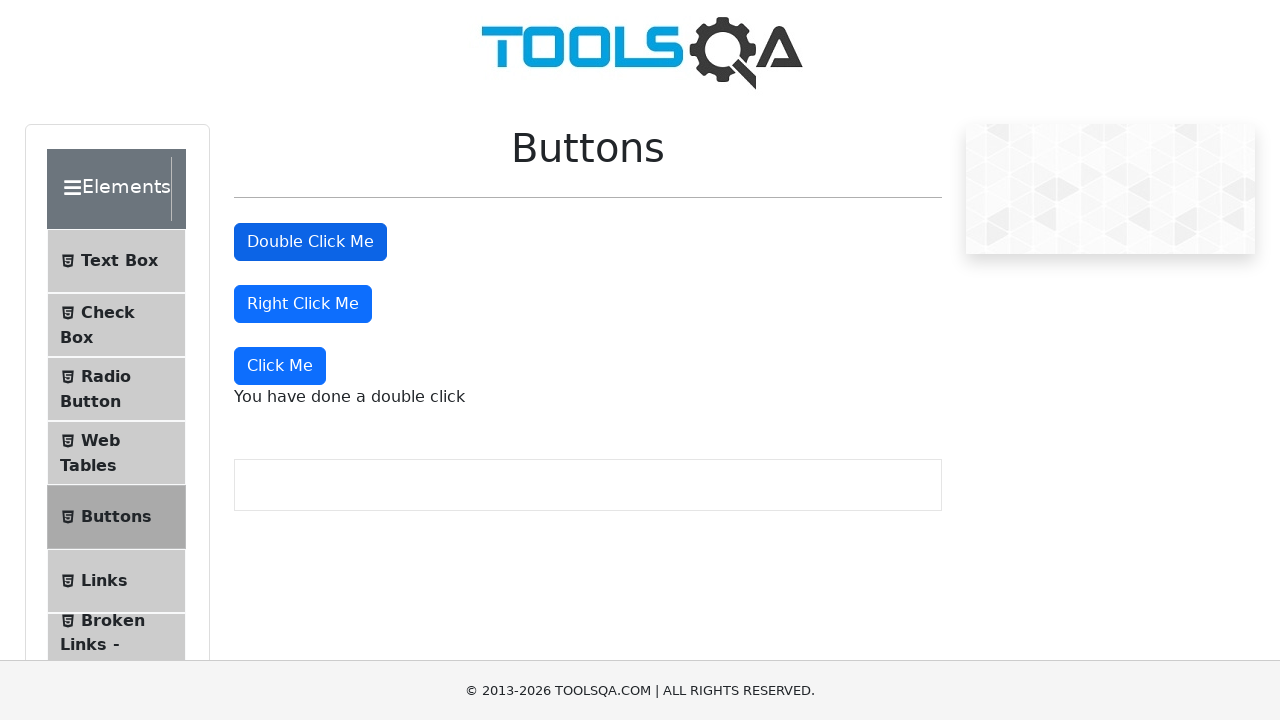

Double click confirmation message appeared
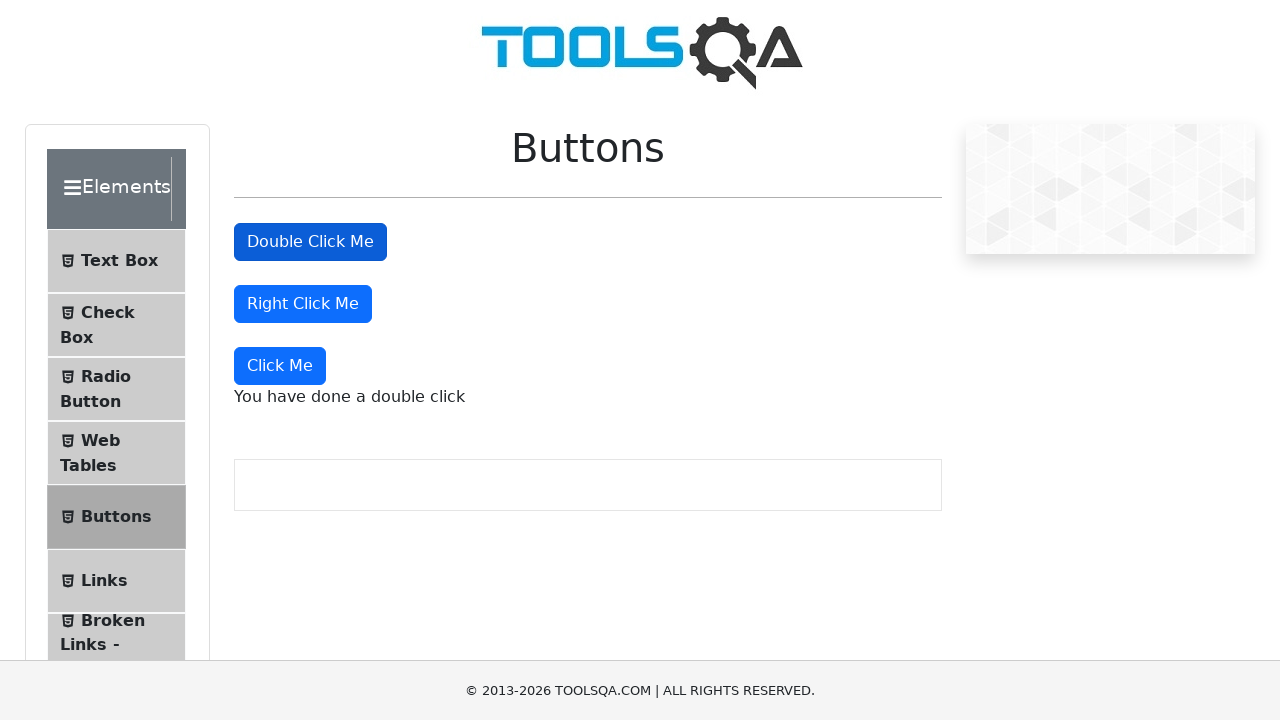

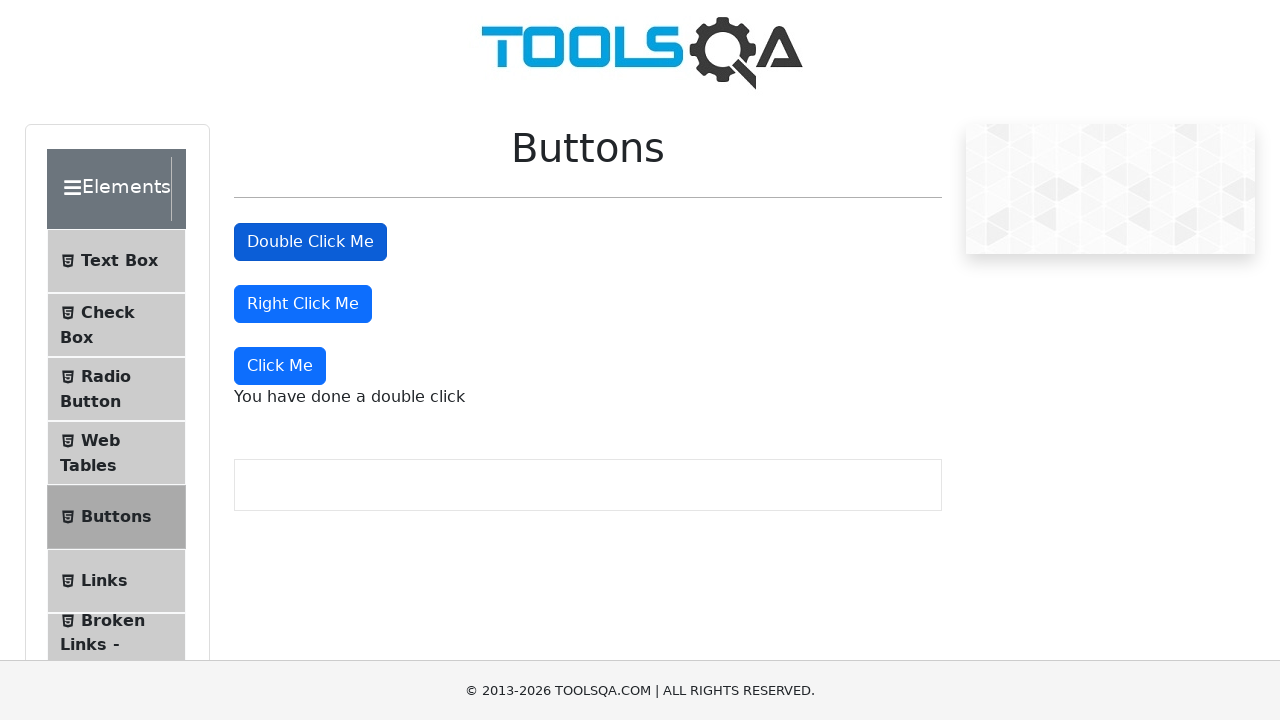